Tests registration form validation by submitting empty form and verifying all required field error messages are displayed in Vietnamese

Starting URL: https://alada.vn/tai-khoan/dang-ky.html

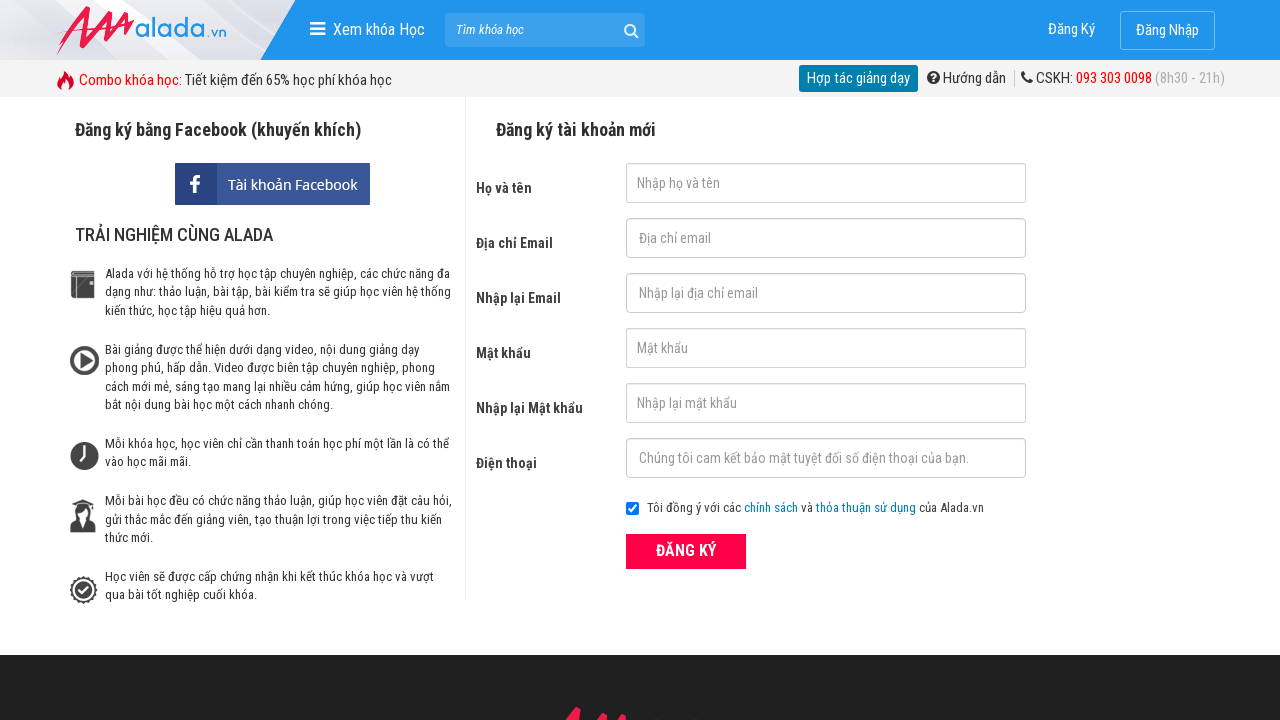

Clicked ĐĂNG KÝ (Register) button without filling any form data at (686, 551) on xpath=//form[@id='frmLogin']//button[text()='ĐĂNG KÝ']
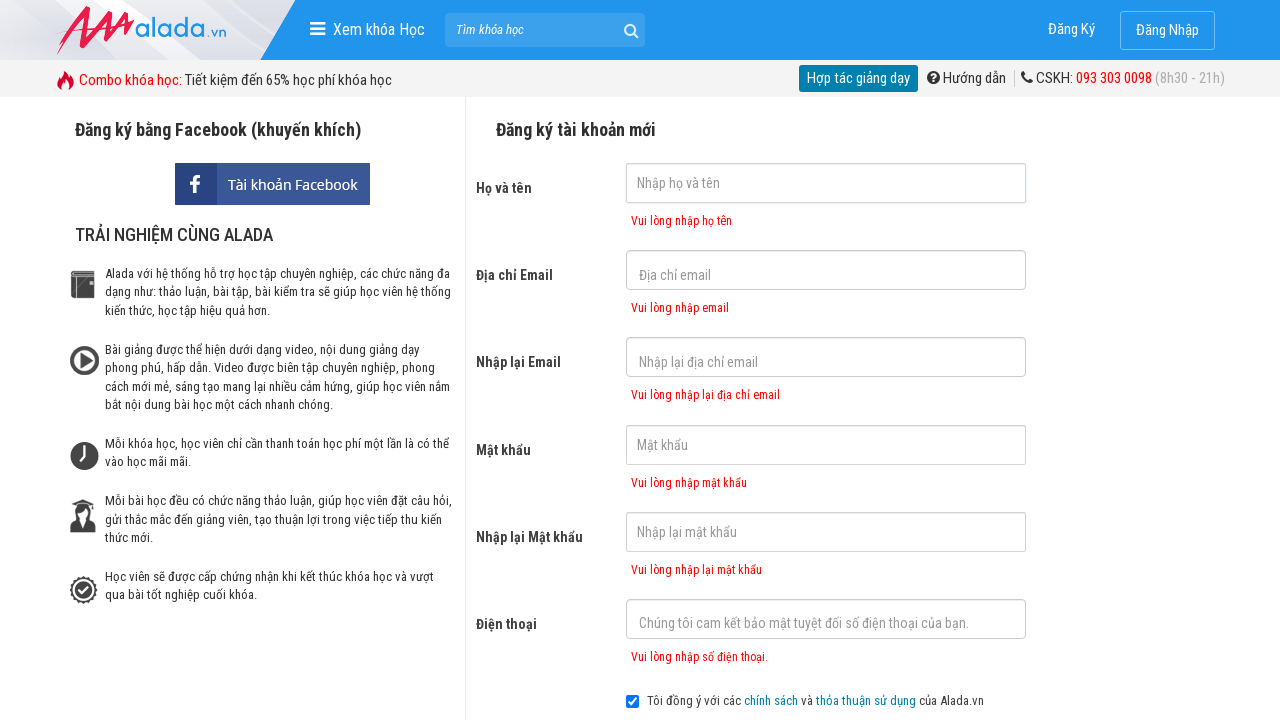

First name error message appeared
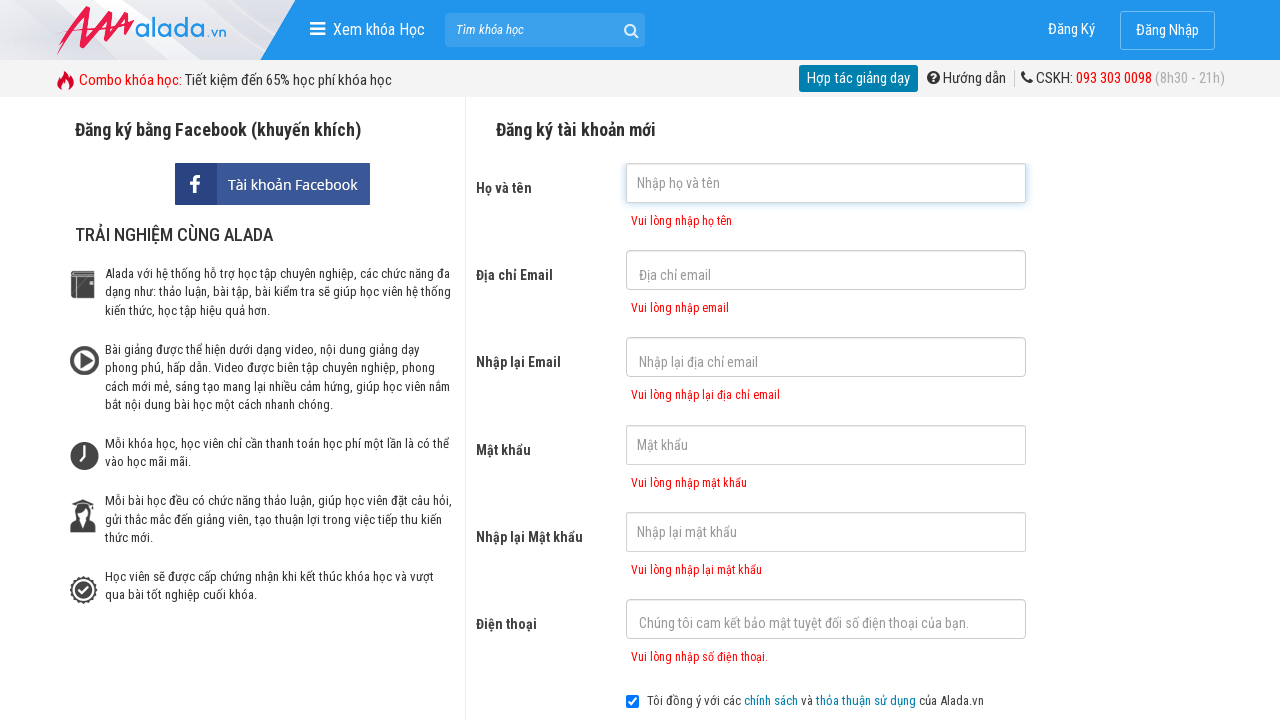

Email error message appeared
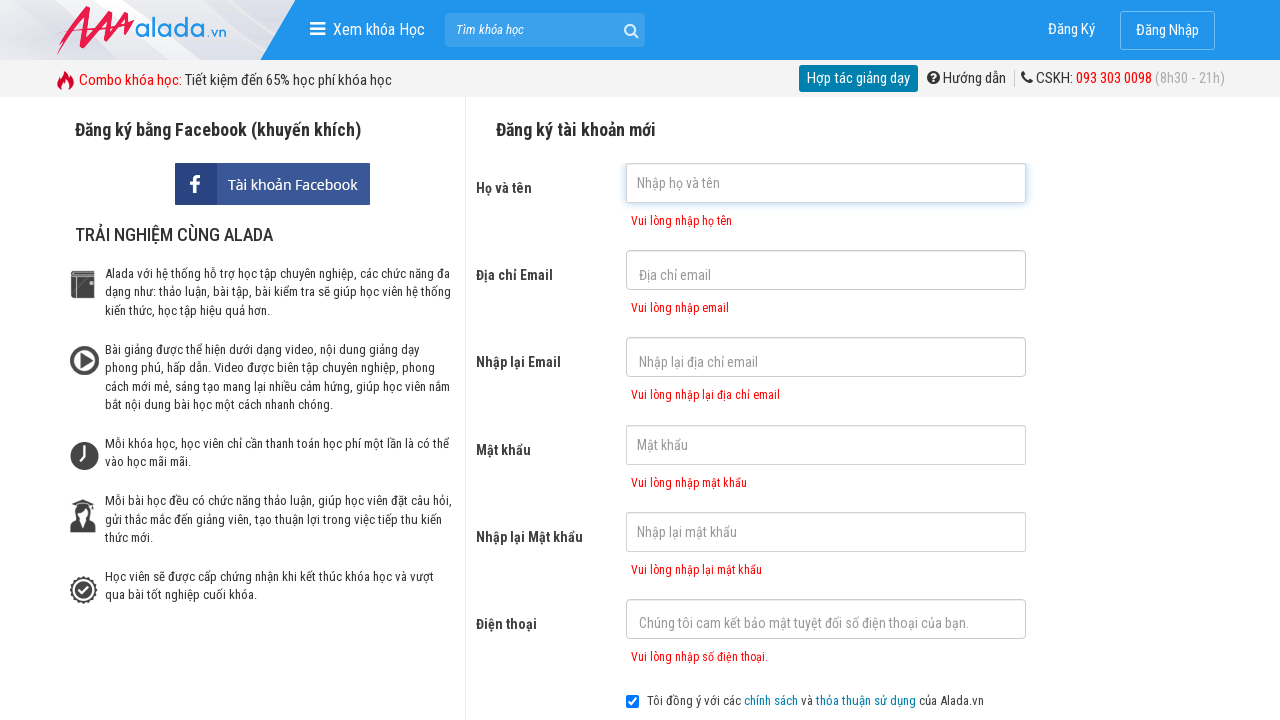

Confirm email error message appeared
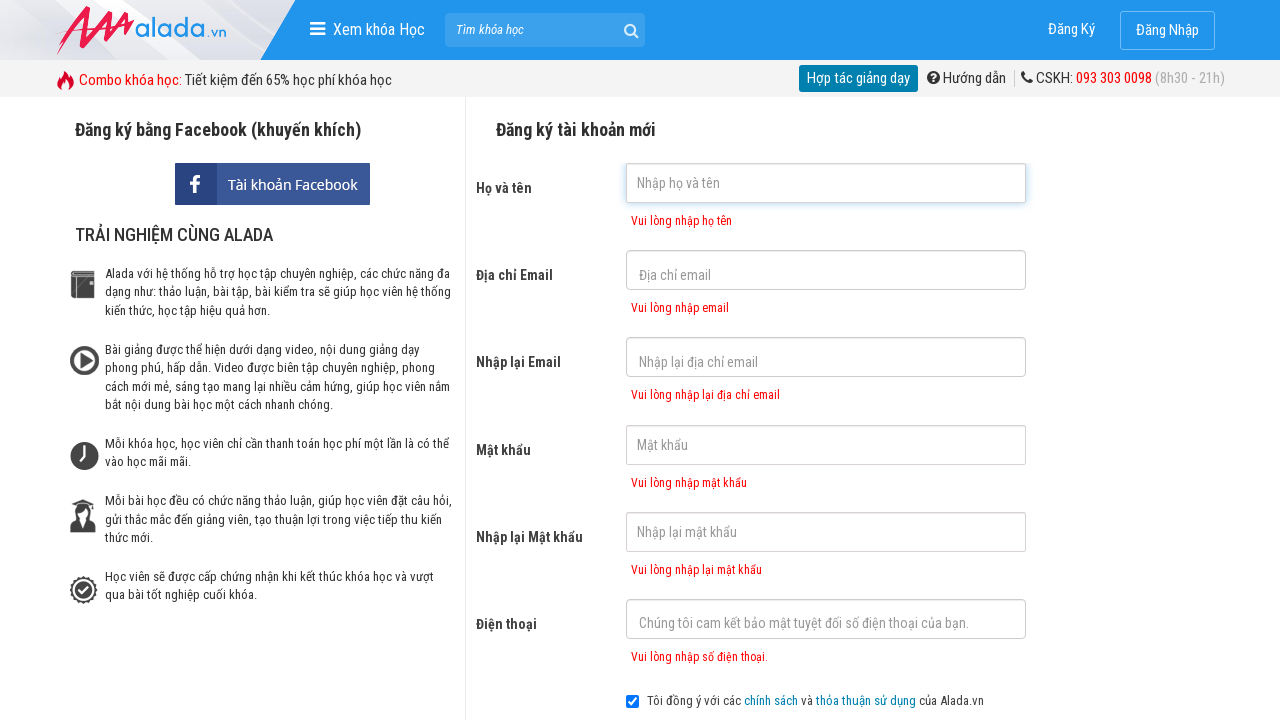

Password error message appeared
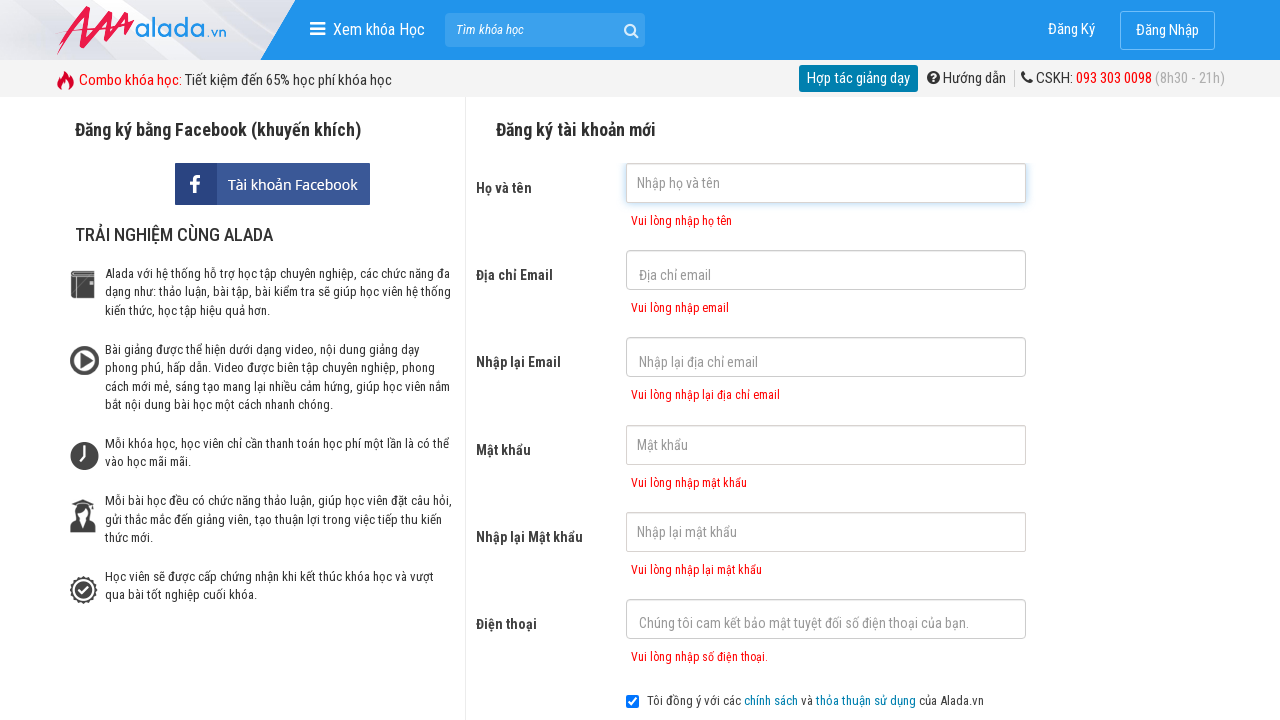

Confirm password error message appeared
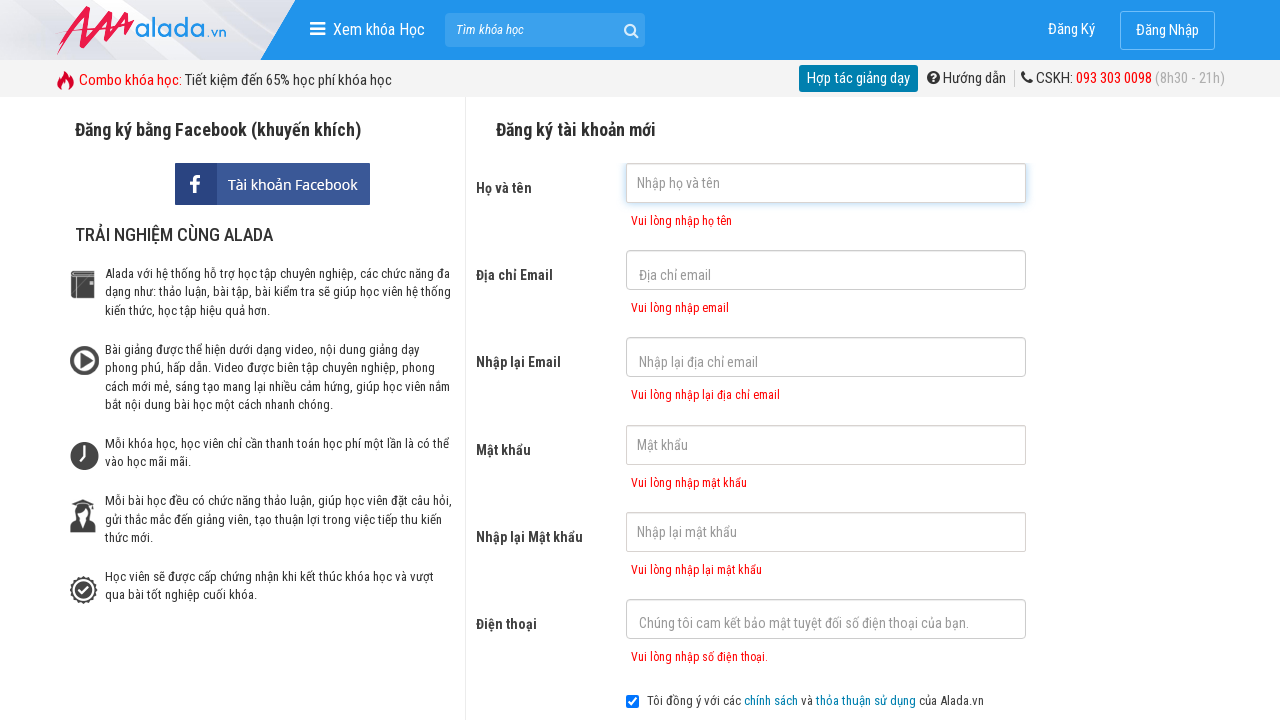

Phone error message appeared
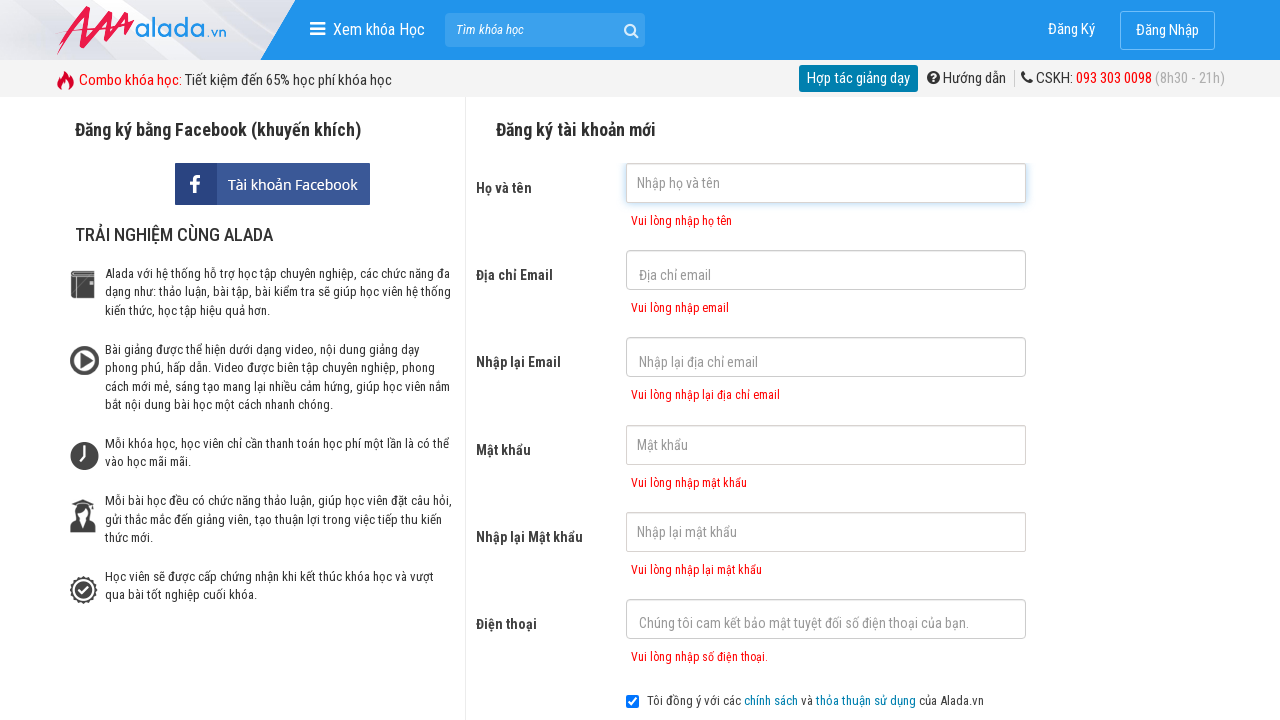

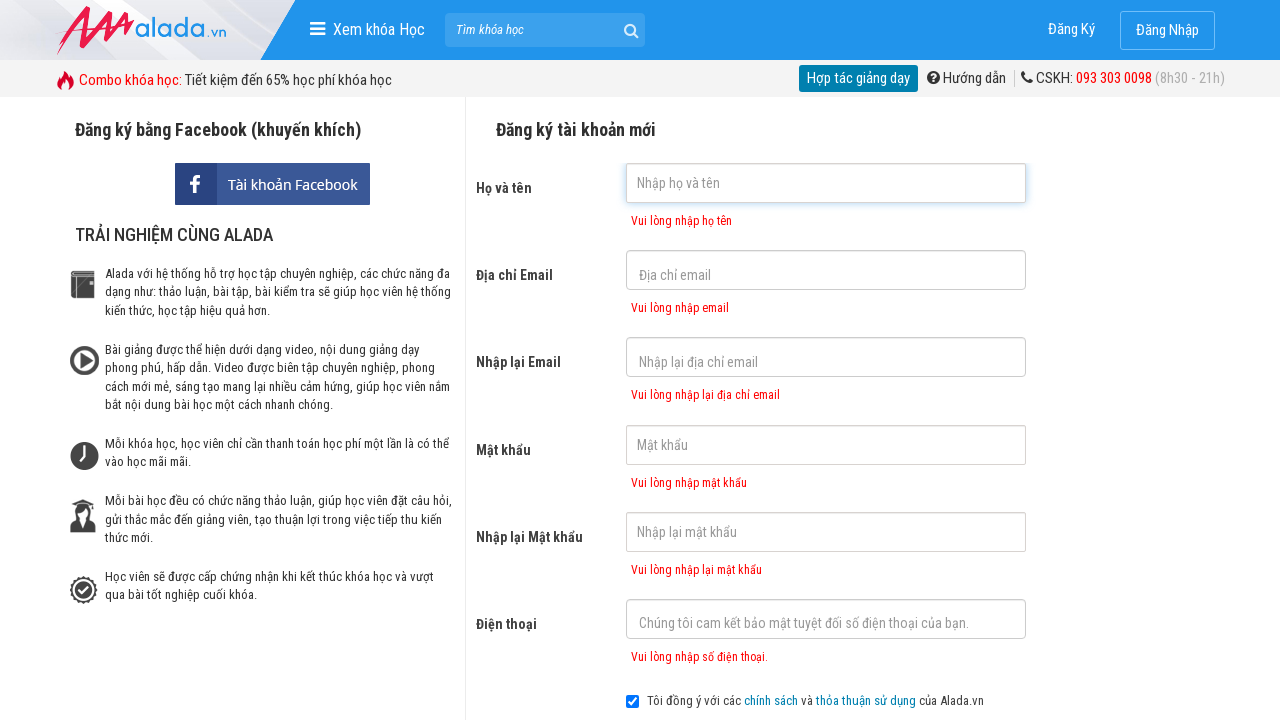